Navigates to the Rahul Shetty Academy Automation Practice page for testing various UI elements

Starting URL: https://rahulshettyacademy.com/AutomationPractice/

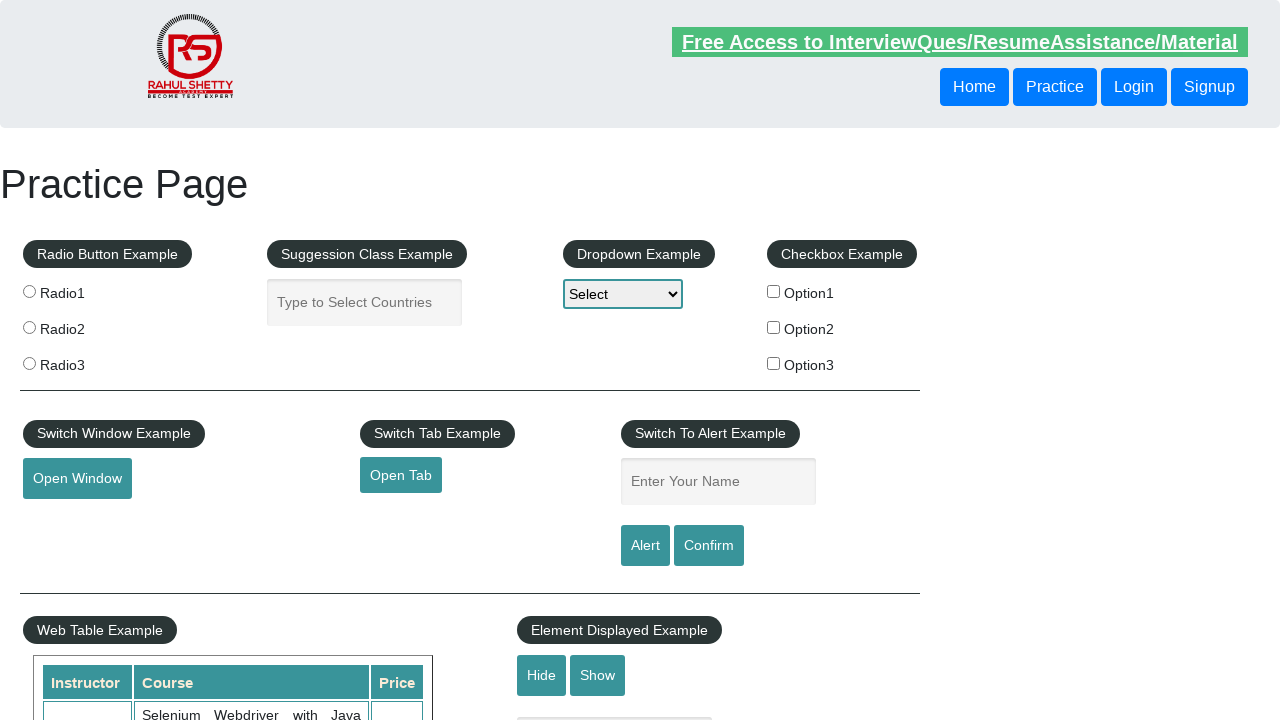

Waited for page to reach domcontentloaded state on Rahul Shetty Academy Automation Practice page
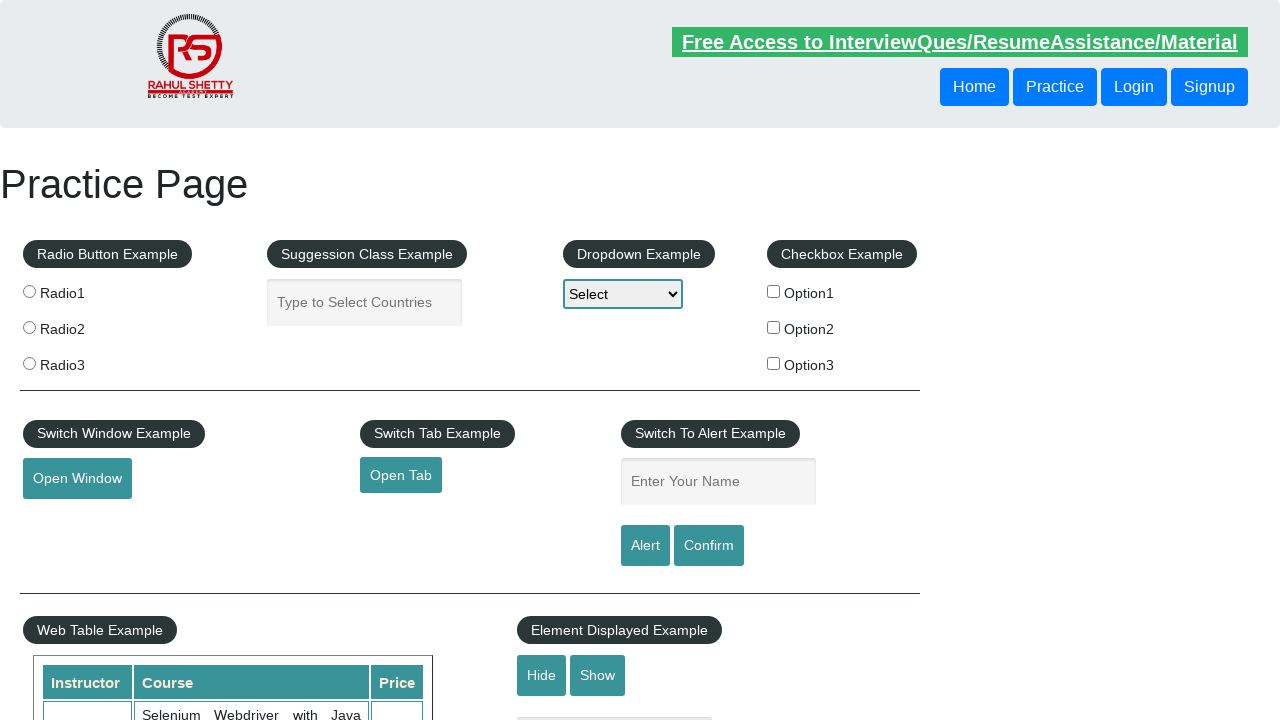

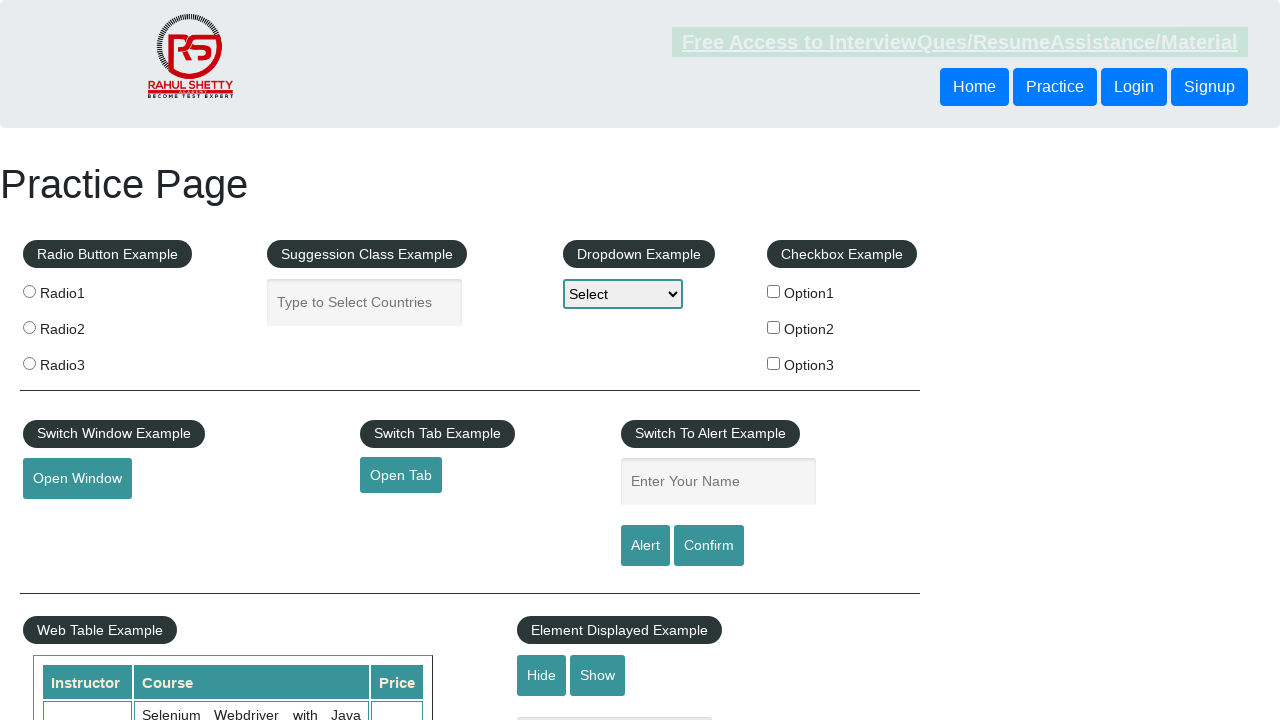